Tests double-click functionality on W3Schools example page by clearing a field, entering text, and double-clicking a button to copy text

Starting URL: https://www.w3schools.com/tags/tryit.asp?filename=tryhtml5_ev_ondblclick3

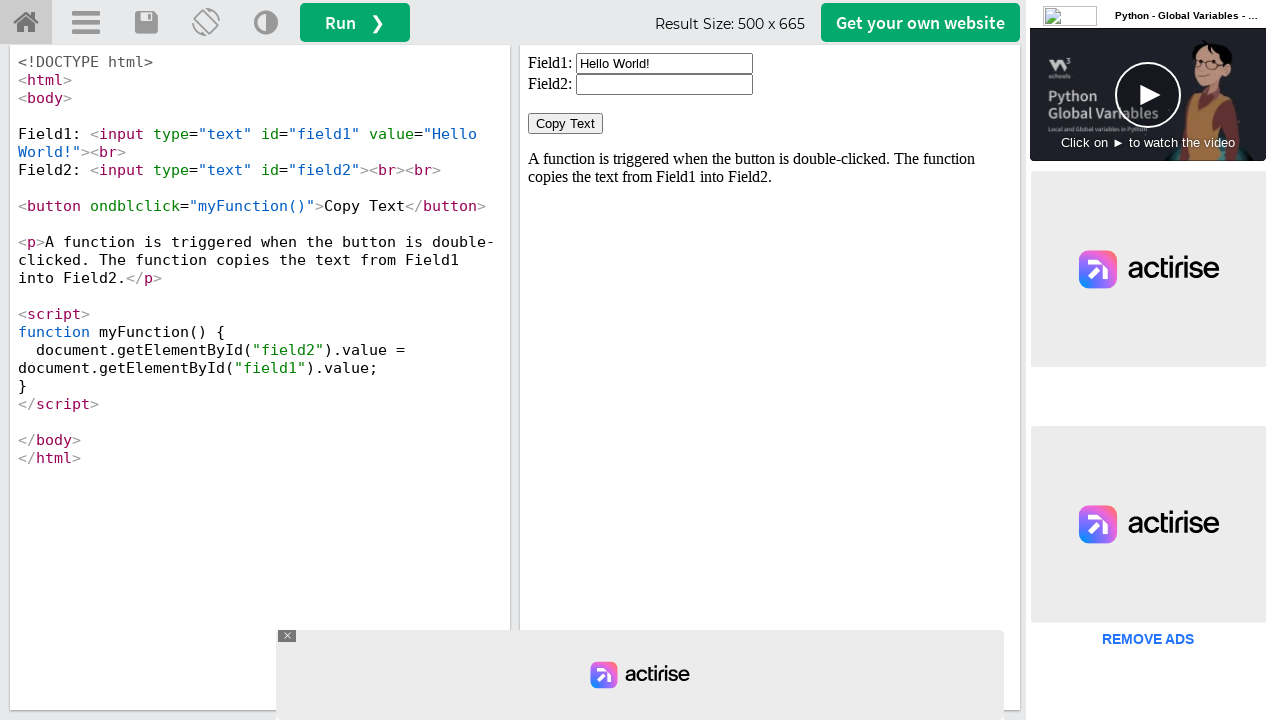

Located and switched to the iframe containing the example
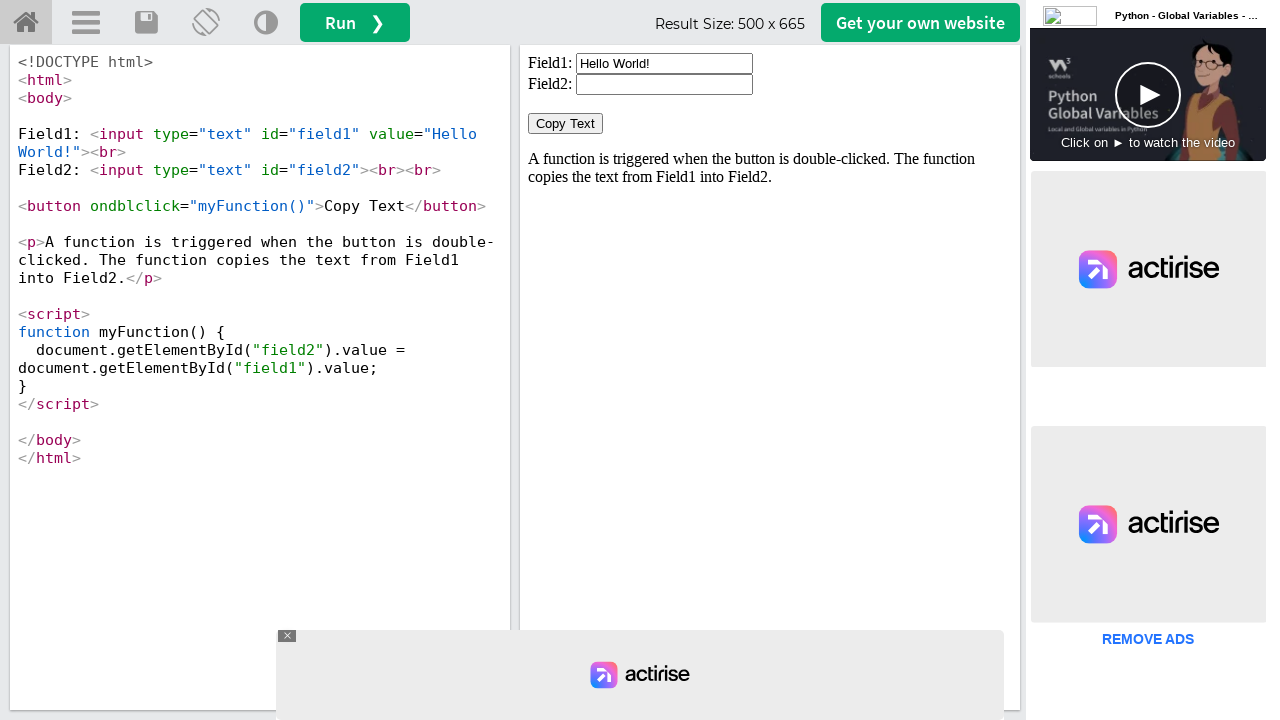

Cleared the text field on #iframeResult >> nth=0 >> internal:control=enter-frame >> #field1
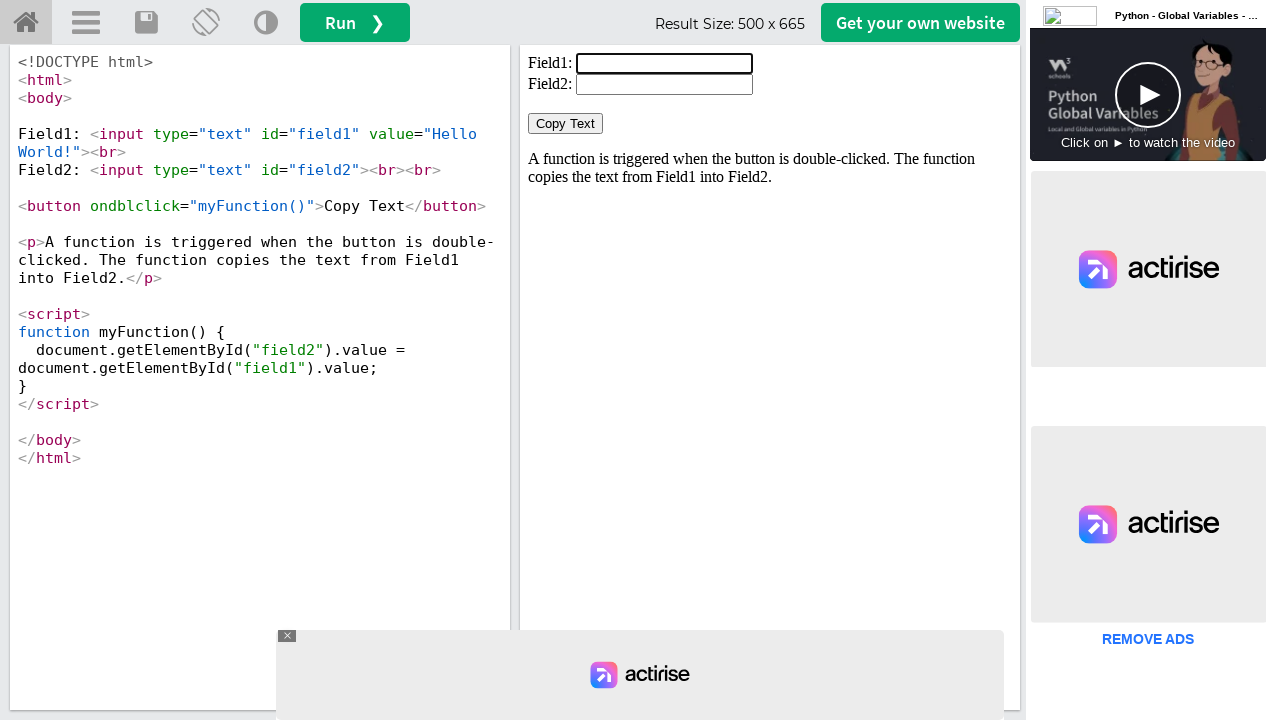

Filled the text field with 'welcometo Testing' on #iframeResult >> nth=0 >> internal:control=enter-frame >> #field1
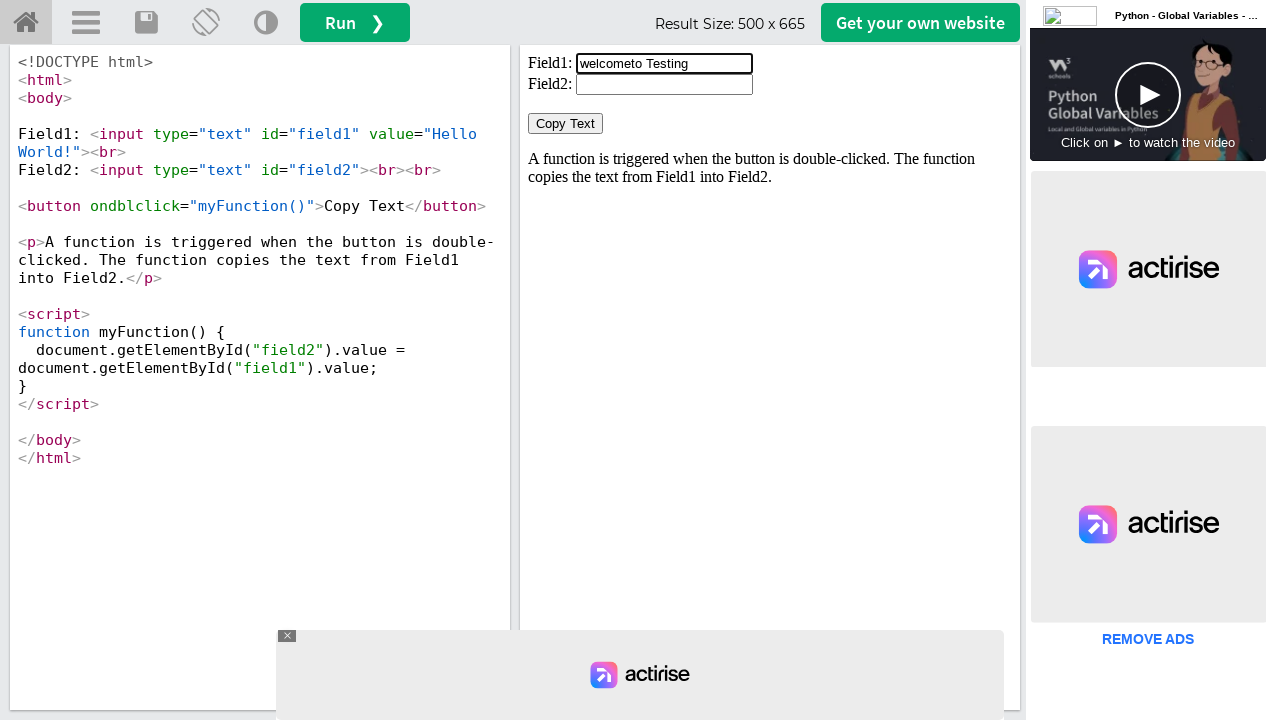

Double-clicked the copy button to trigger myFunction() at (566, 124) on #iframeResult >> nth=0 >> internal:control=enter-frame >> button[ondblclick='myF
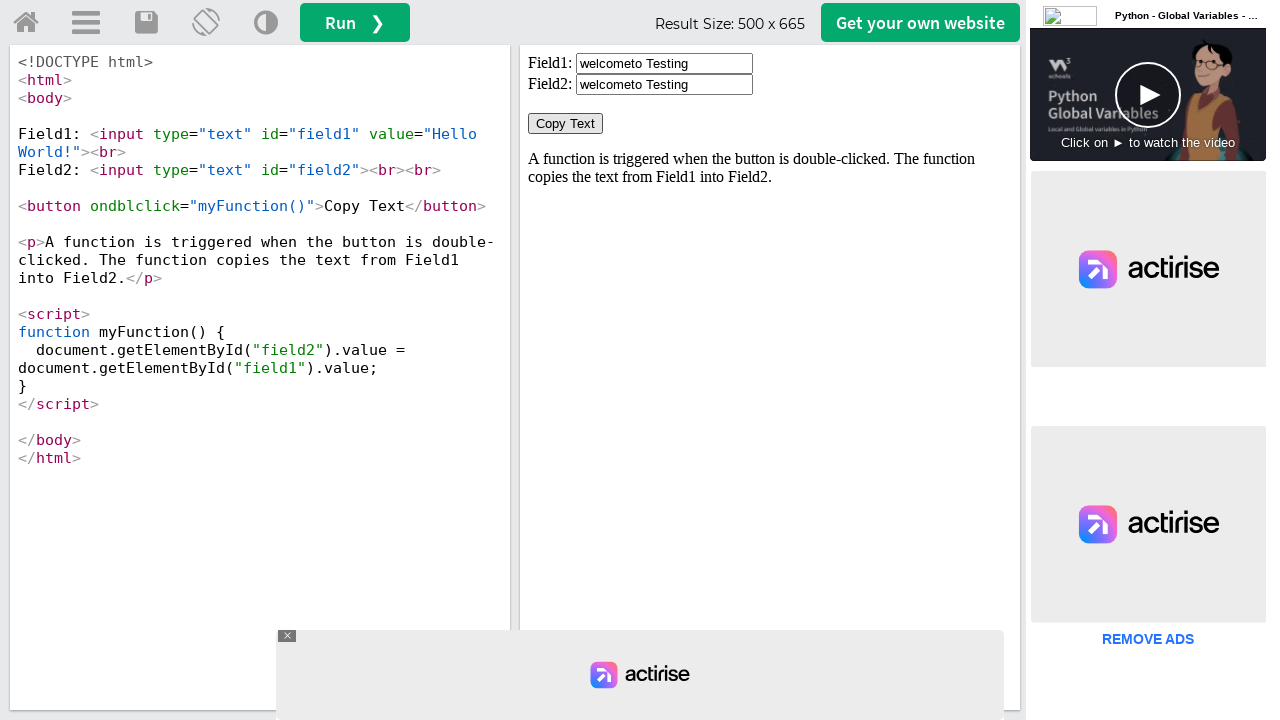

Waited 2 seconds for the double-click action to complete
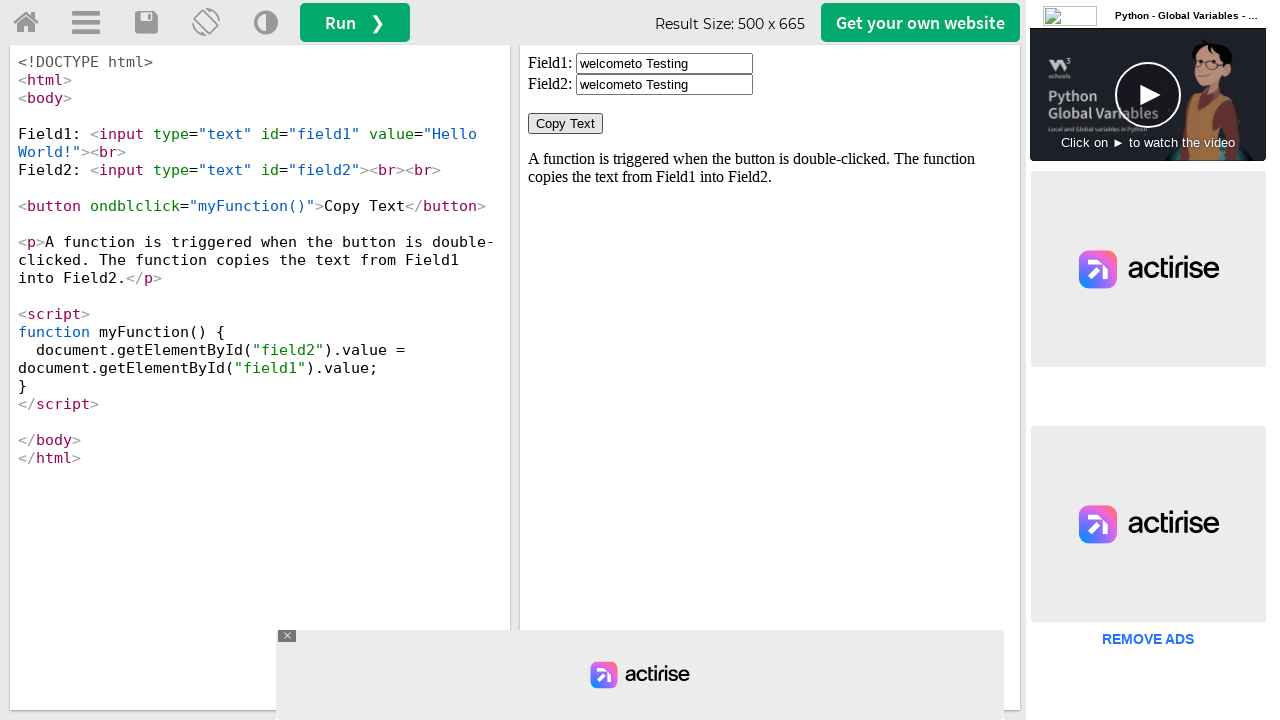

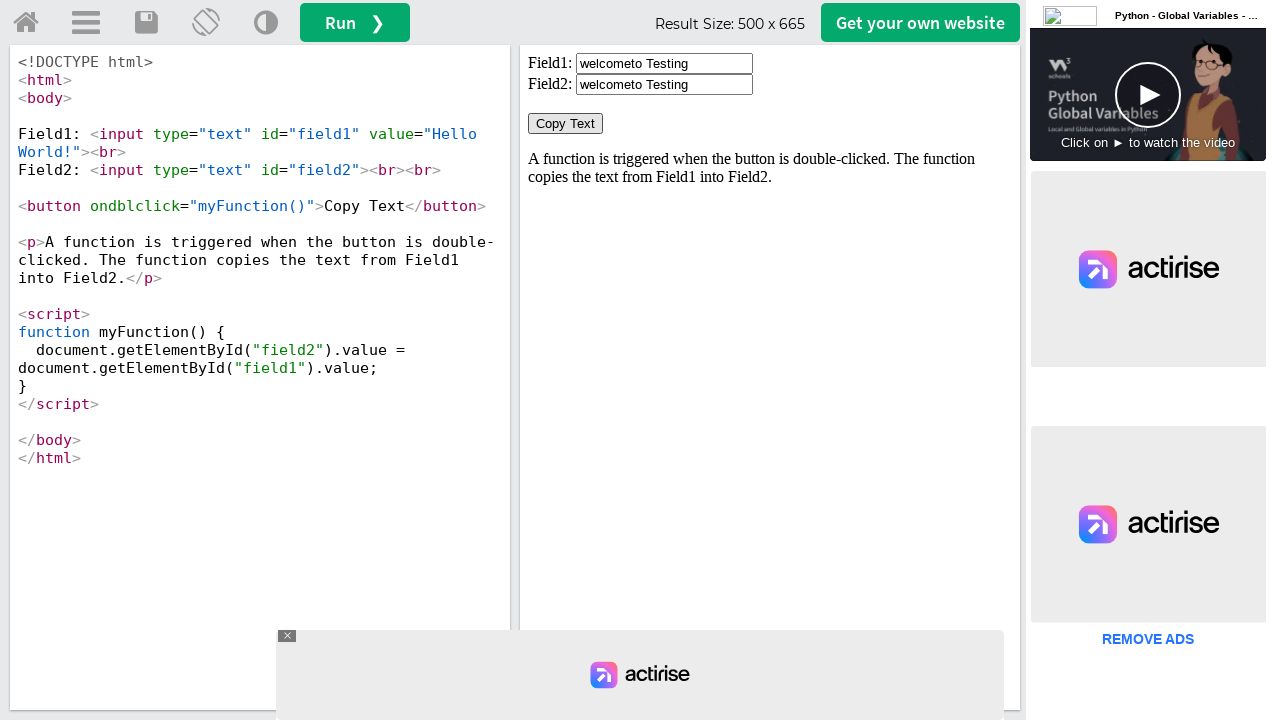